Tests that selecting the Impressive radio button displays the appropriate message

Starting URL: https://demoqa.com/elements

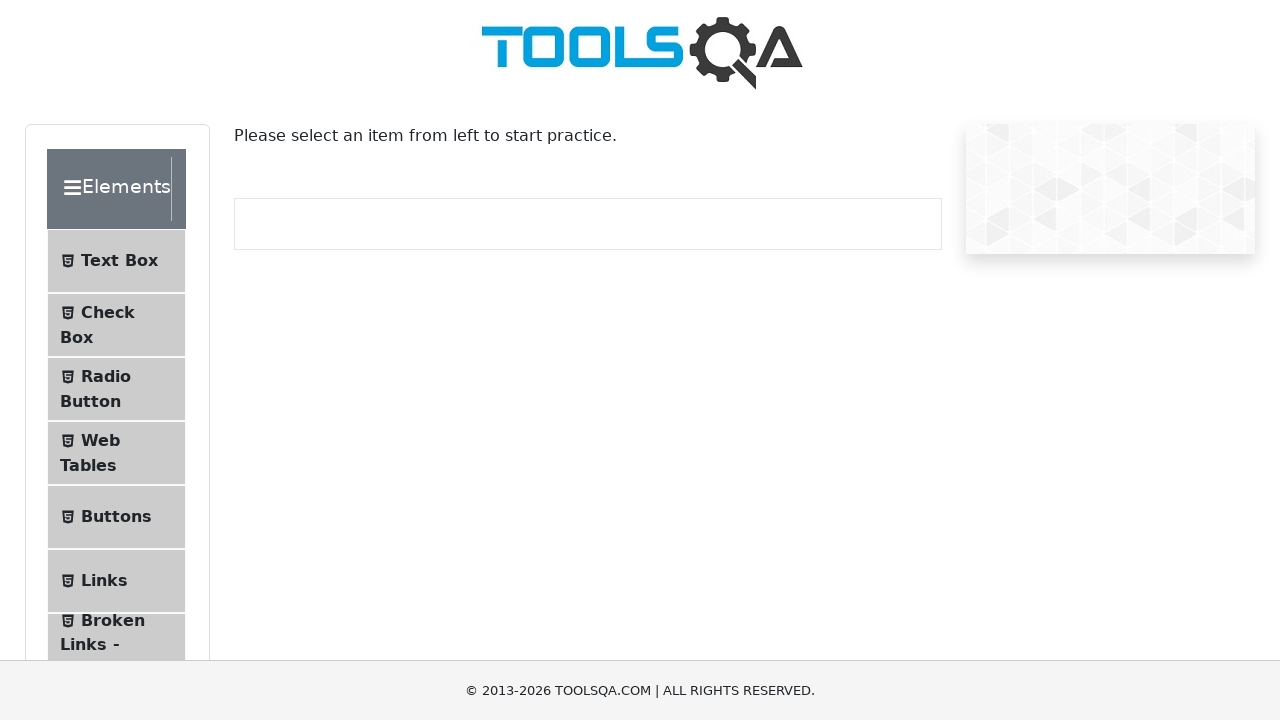

Clicked on radio button menu item at (116, 389) on #item-2
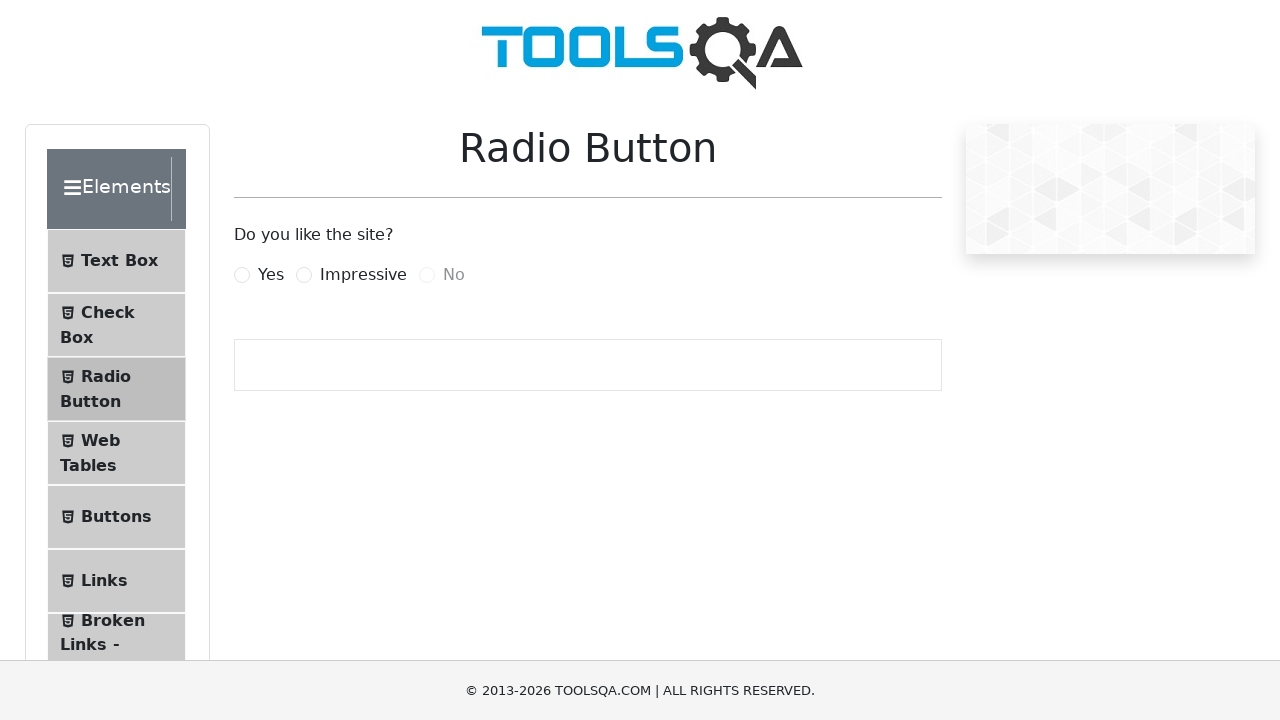

Clicked on Impressive radio button at (363, 275) on [for=impressiveRadio]
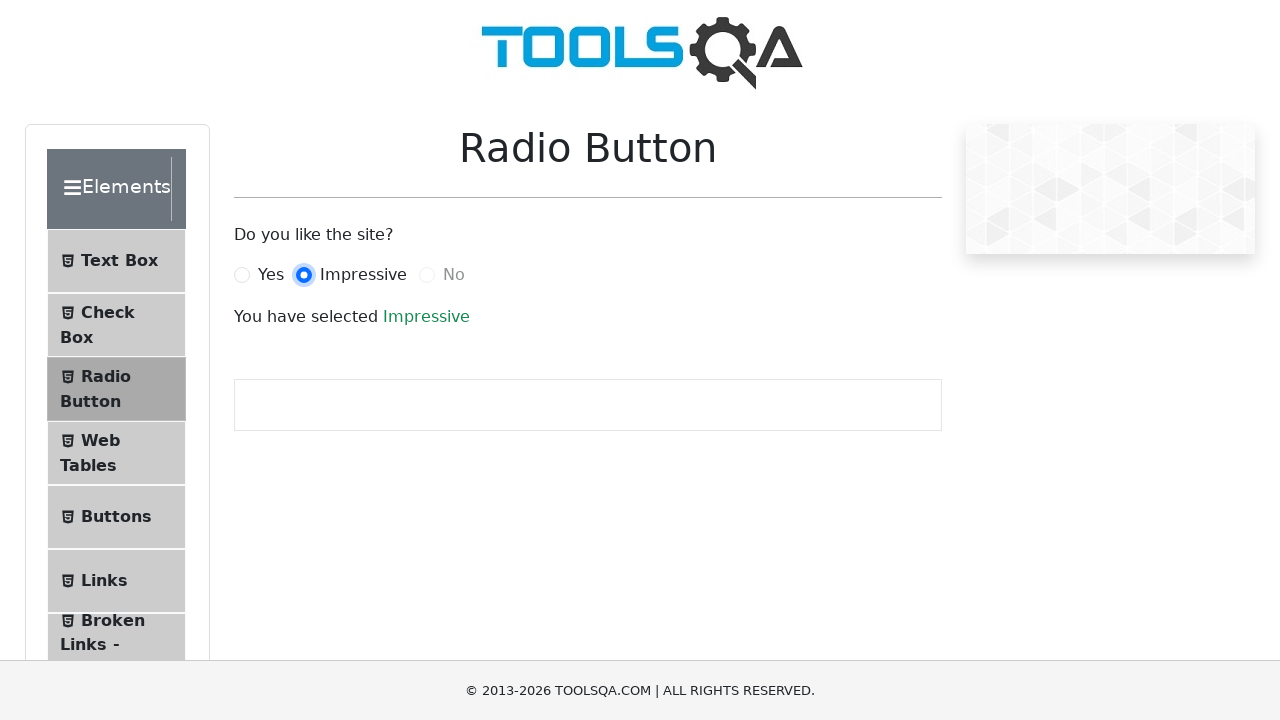

Waited for confirmation message to display
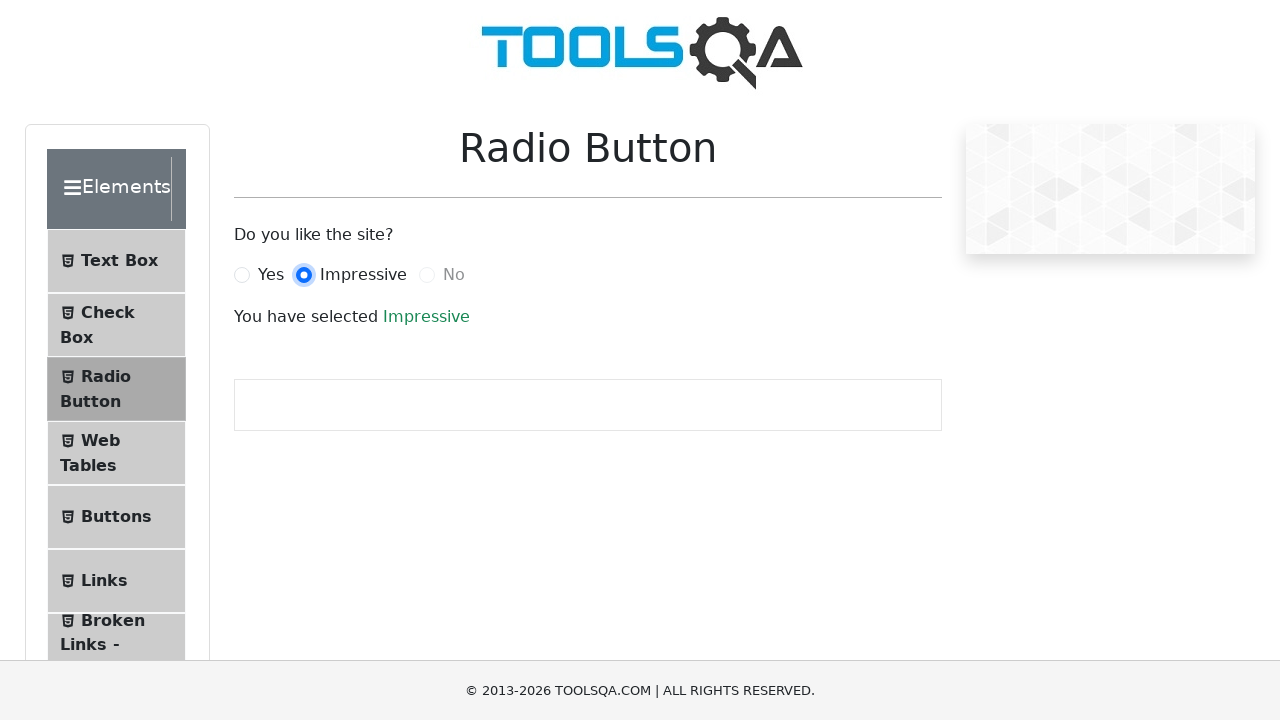

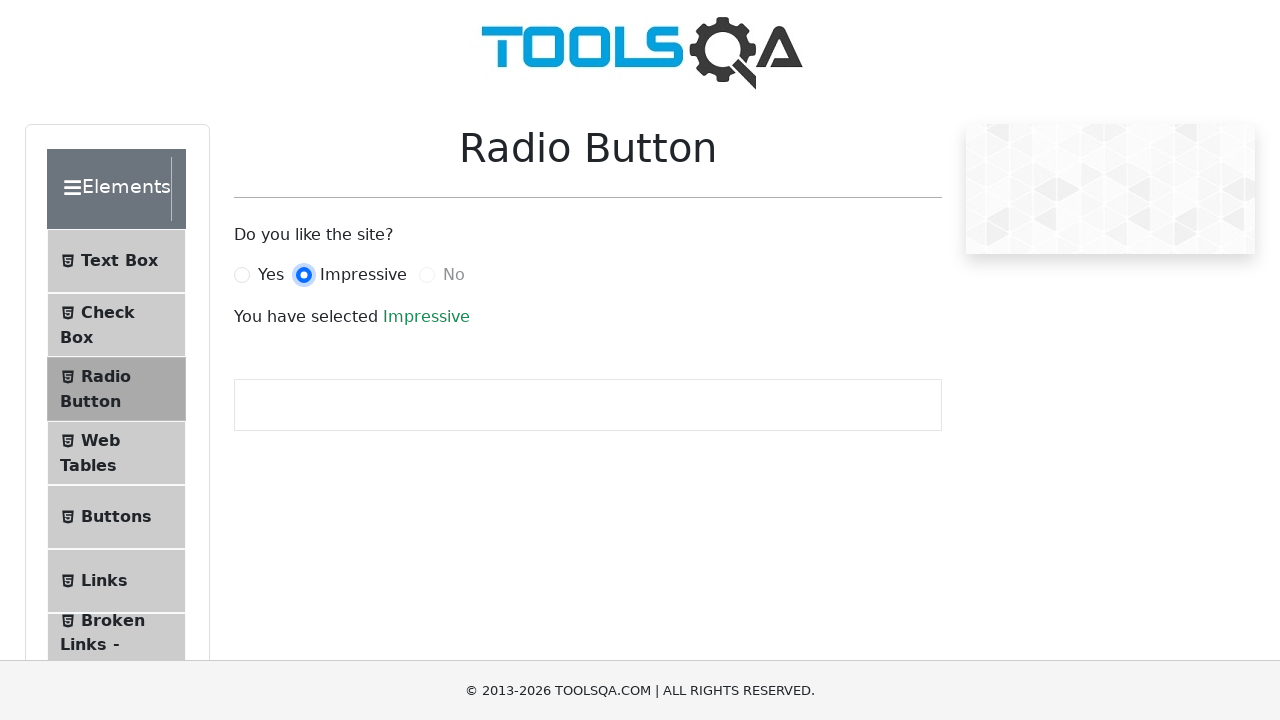